Tests a simple form by filling in first name, last name, firstname, and country fields, then submitting the form by clicking the submit button.

Starting URL: http://suninjuly.github.io/simple_form_find_task.html

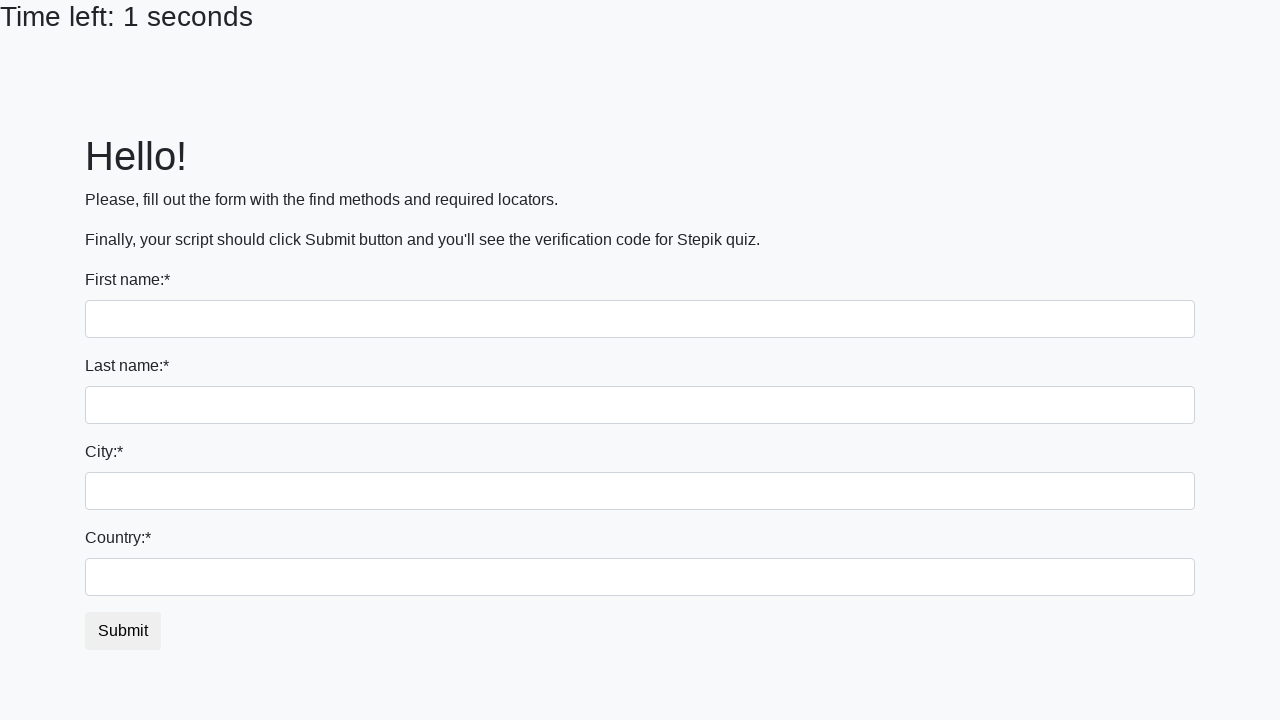

Filled first name field with 'Ivan' on input[name='first_name']
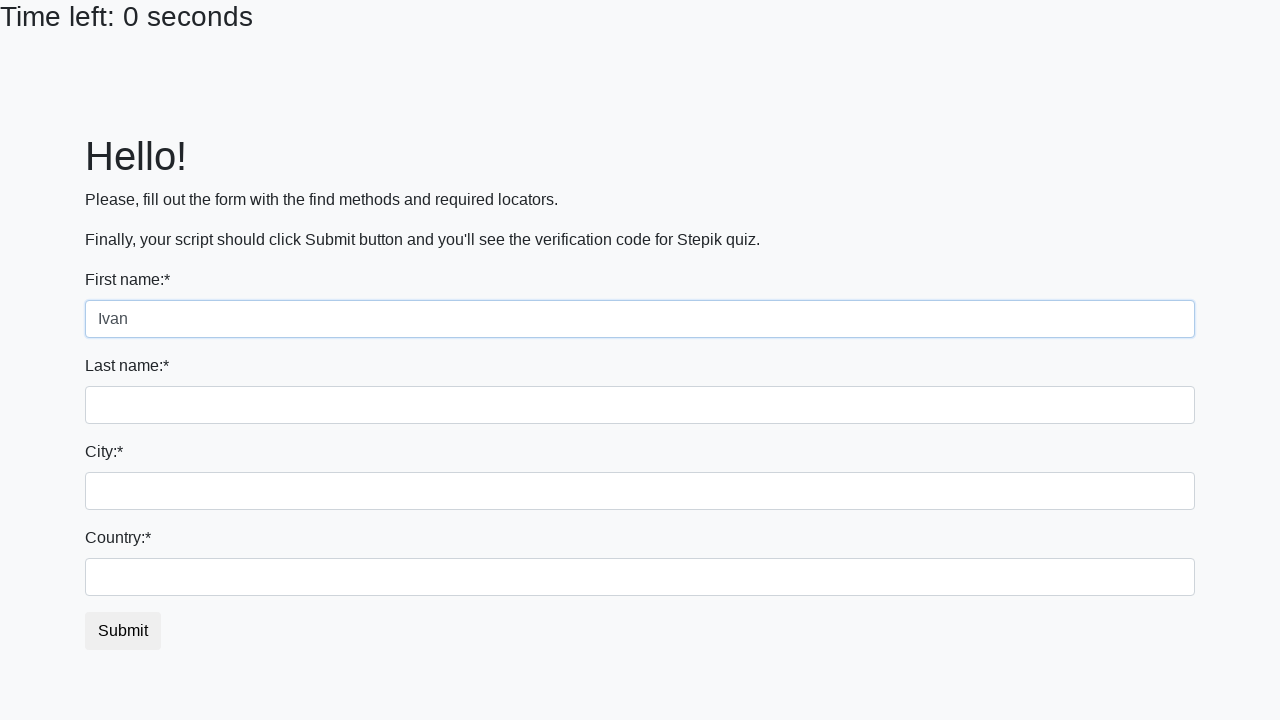

Filled last name field with 'Petrov' on input[name='last_name']
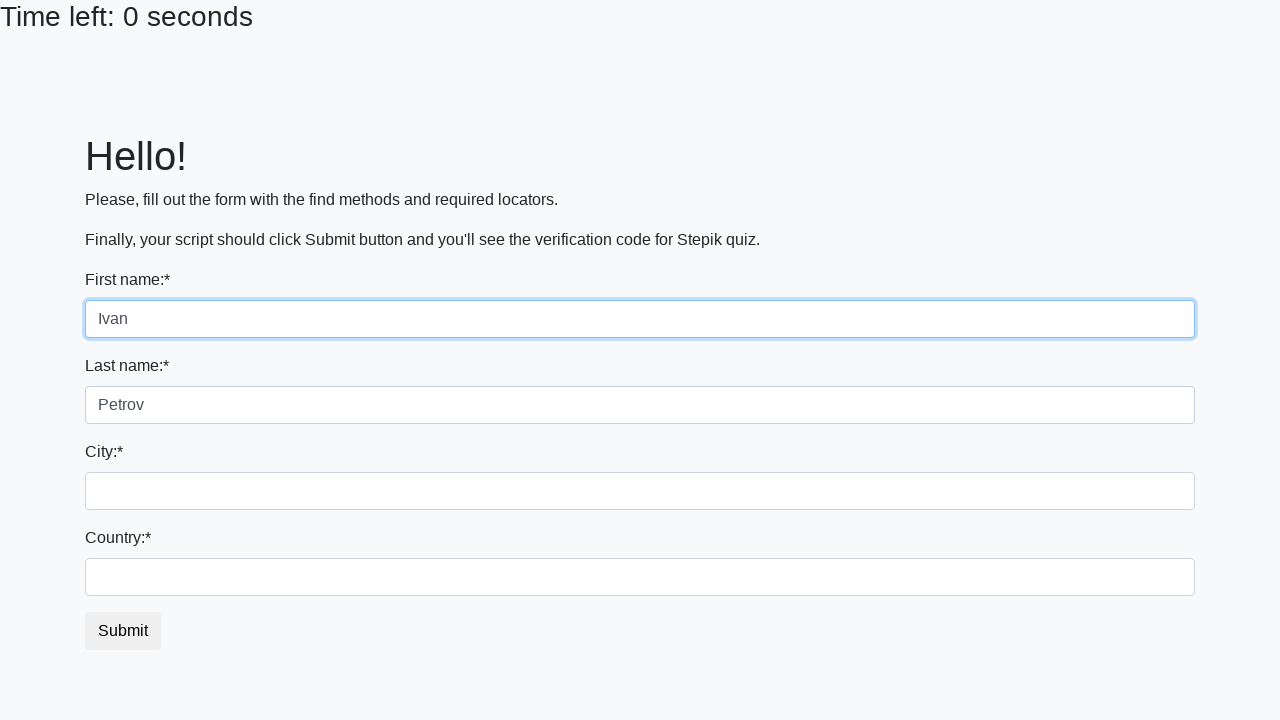

Filled firstname field with 'Smolensk' on input[name='firstname']
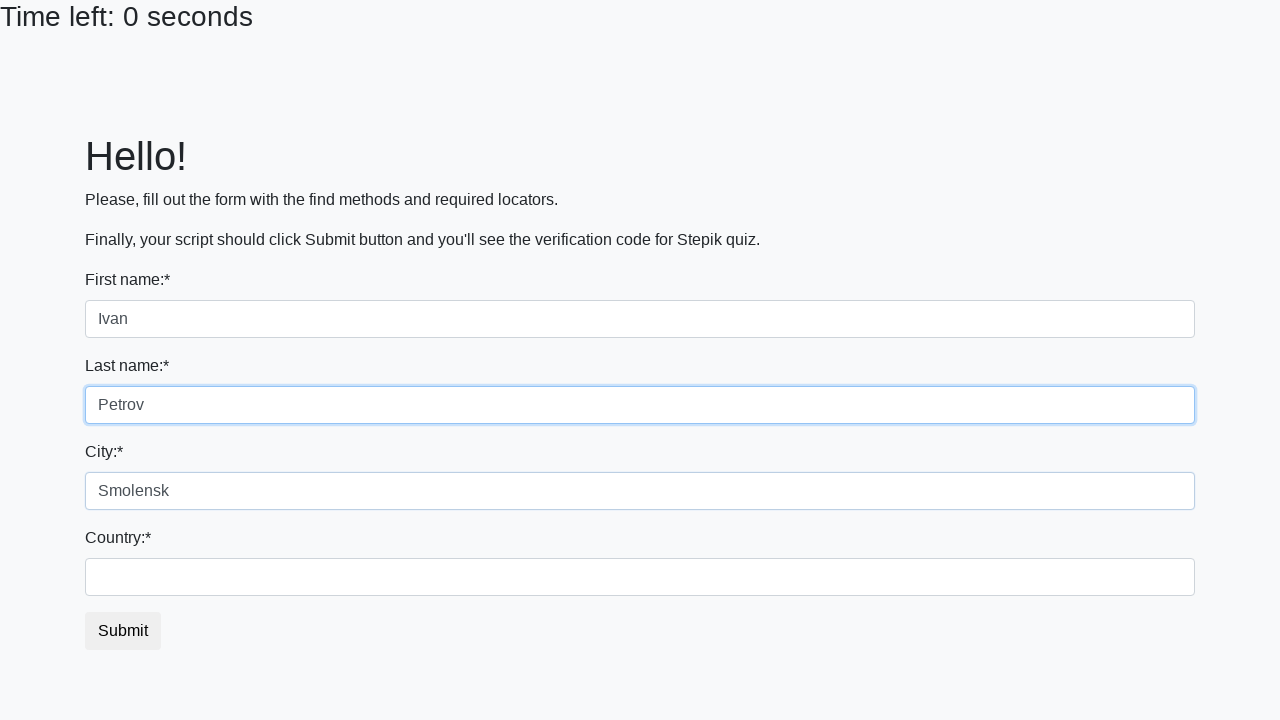

Filled country field with 'Russia' on #country
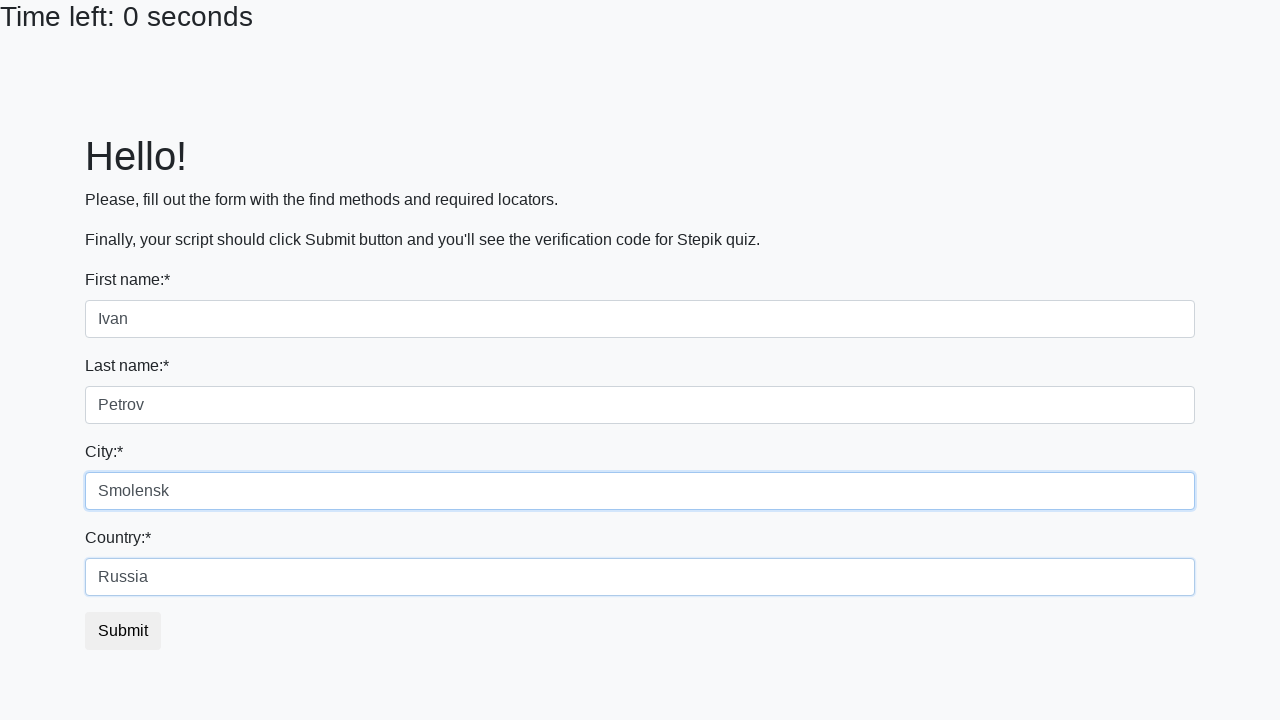

Clicked submit button to submit the form at (123, 631) on button.btn
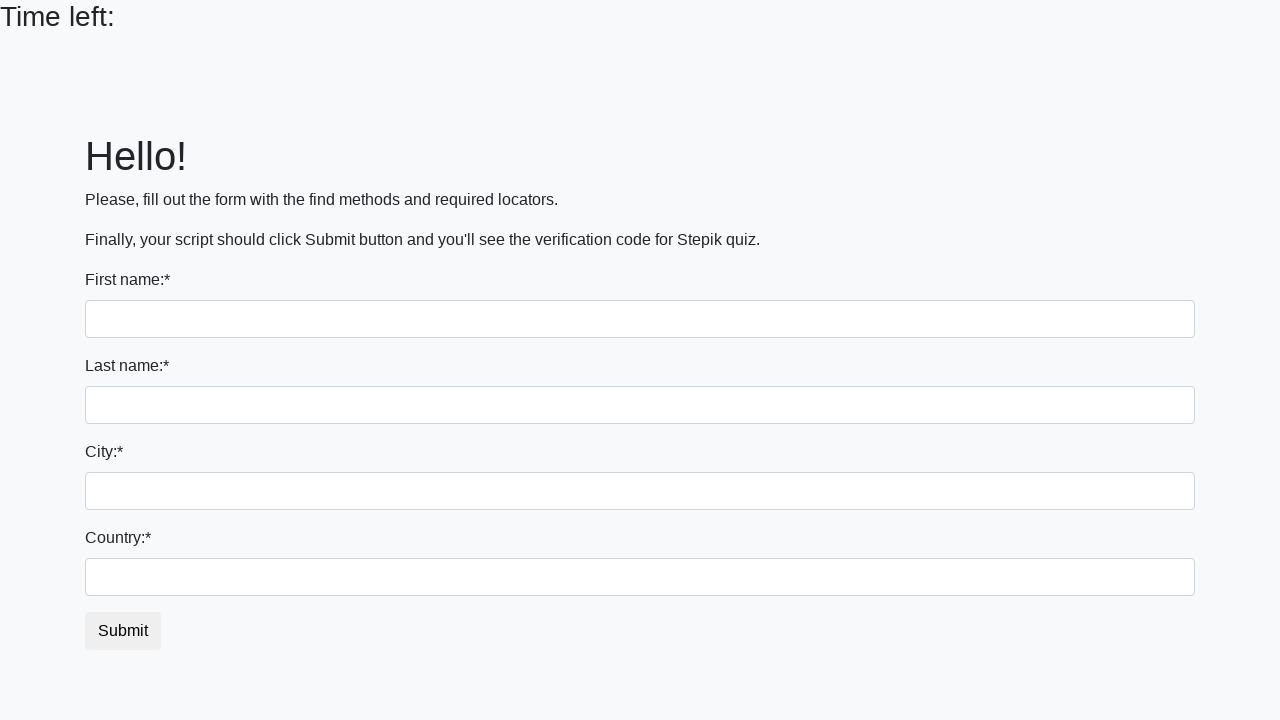

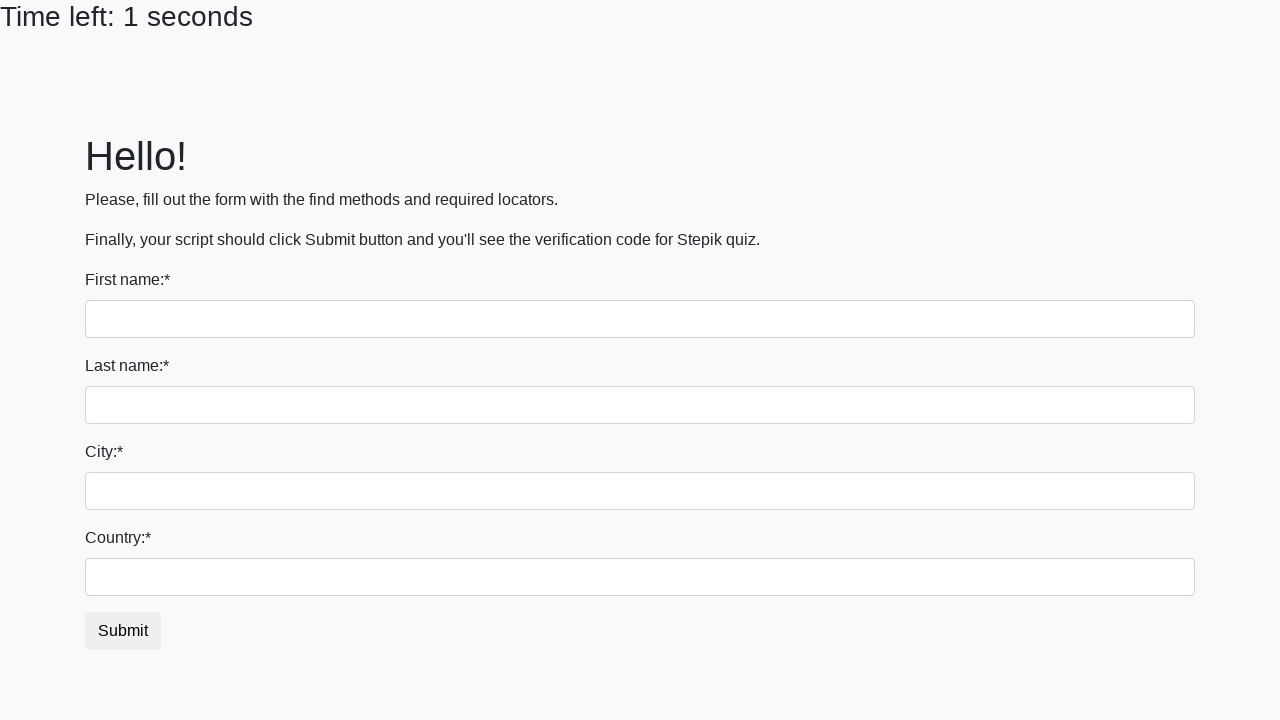